Tests clicking on the Selenium training banner and switching to the new tab to verify the page title

Starting URL: https://demoqa.com/

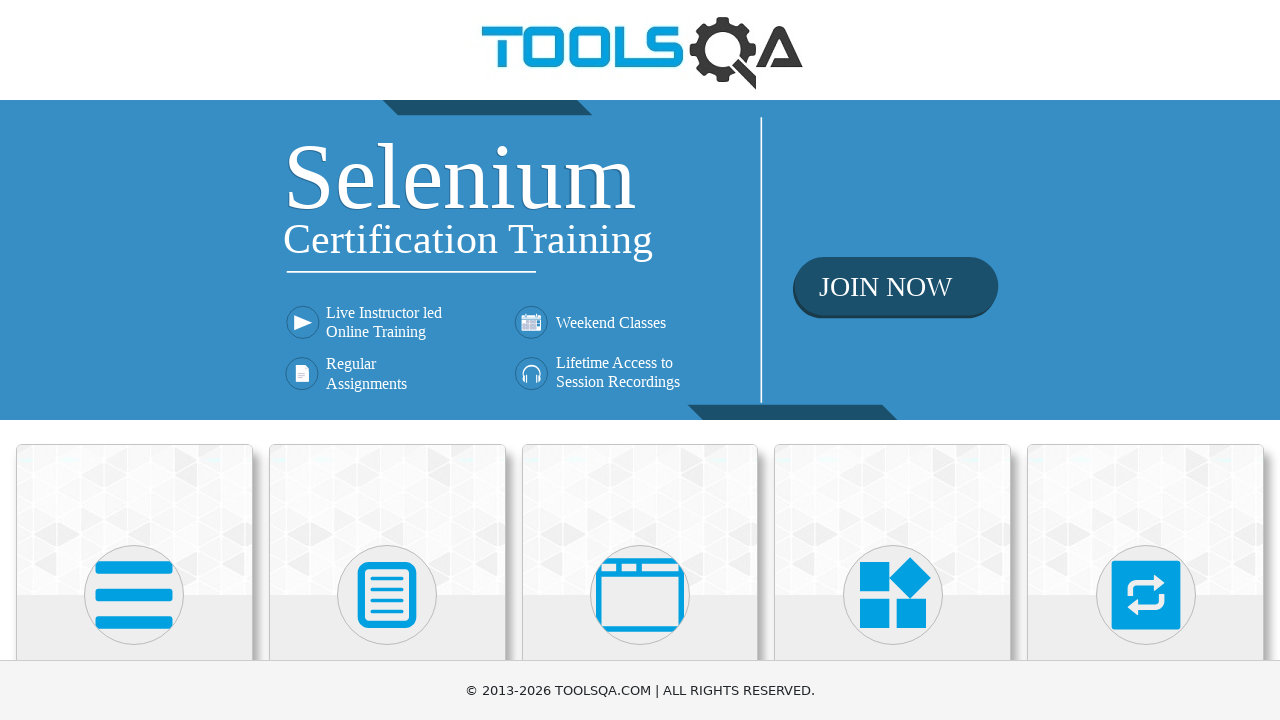

Clicked on the Selenium training banner link at (640, 260) on xpath=//div[@class='home-banner']/a
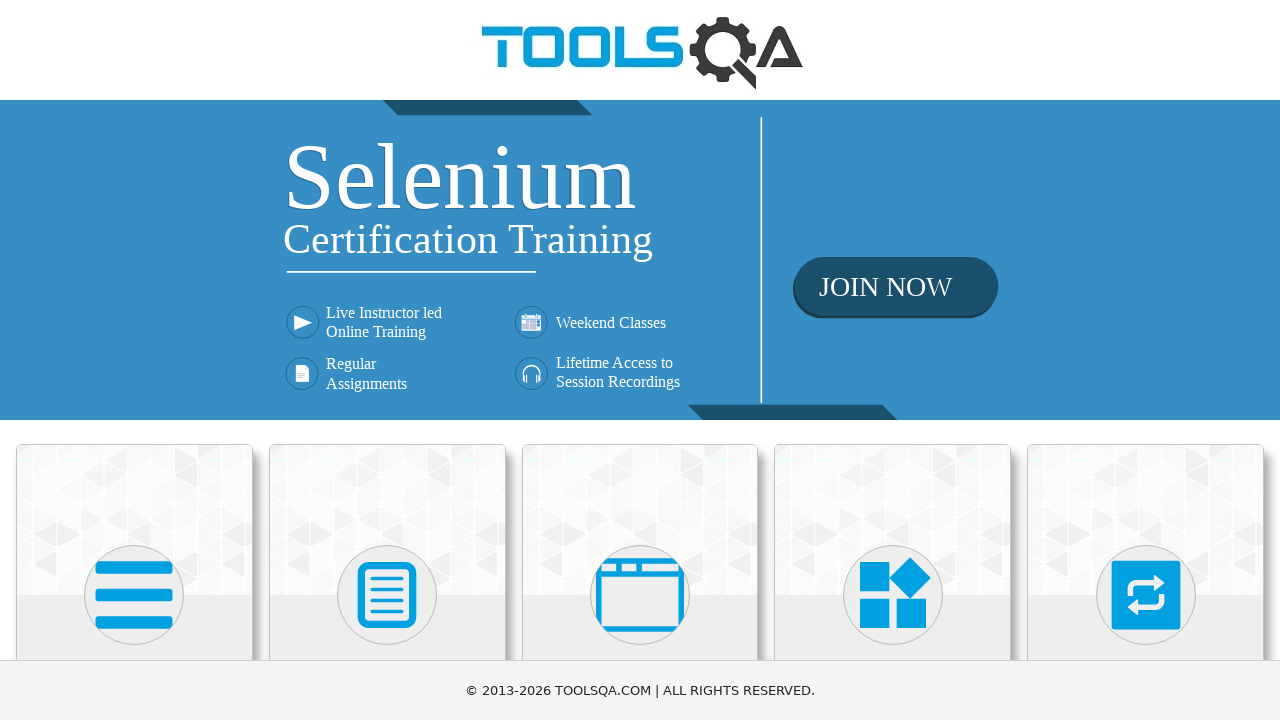

New tab opened with training page
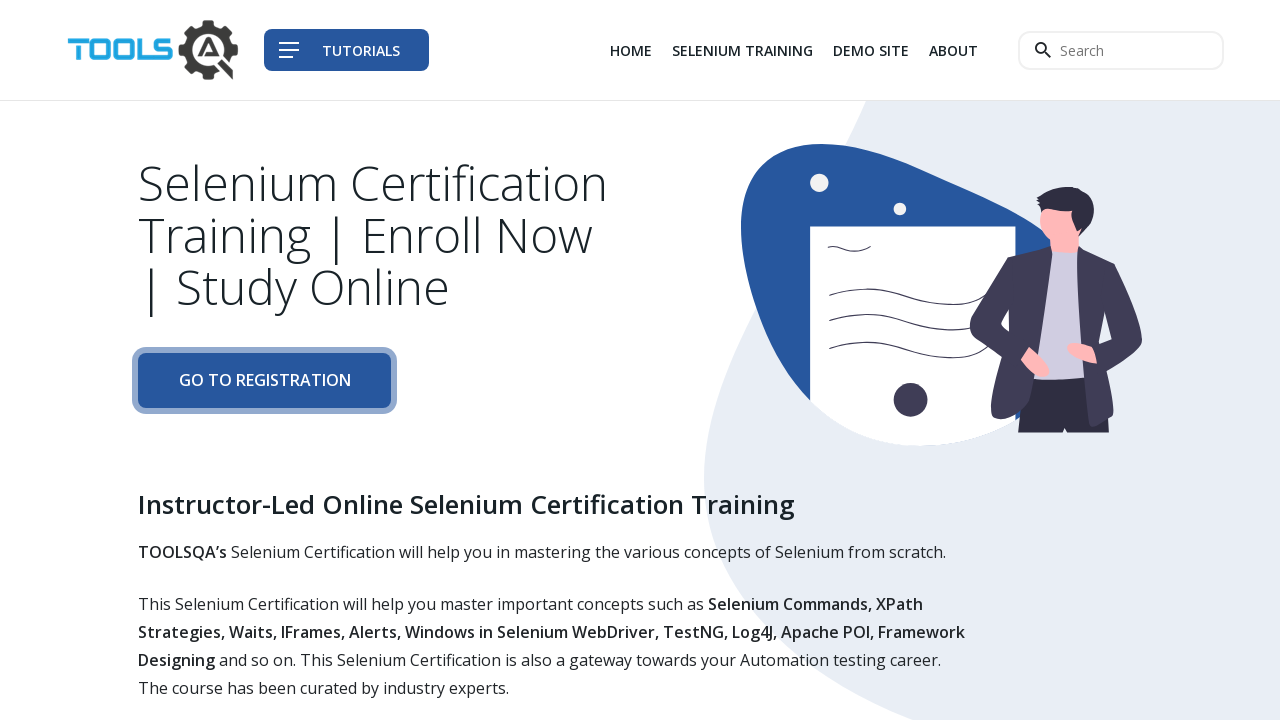

New page finished loading
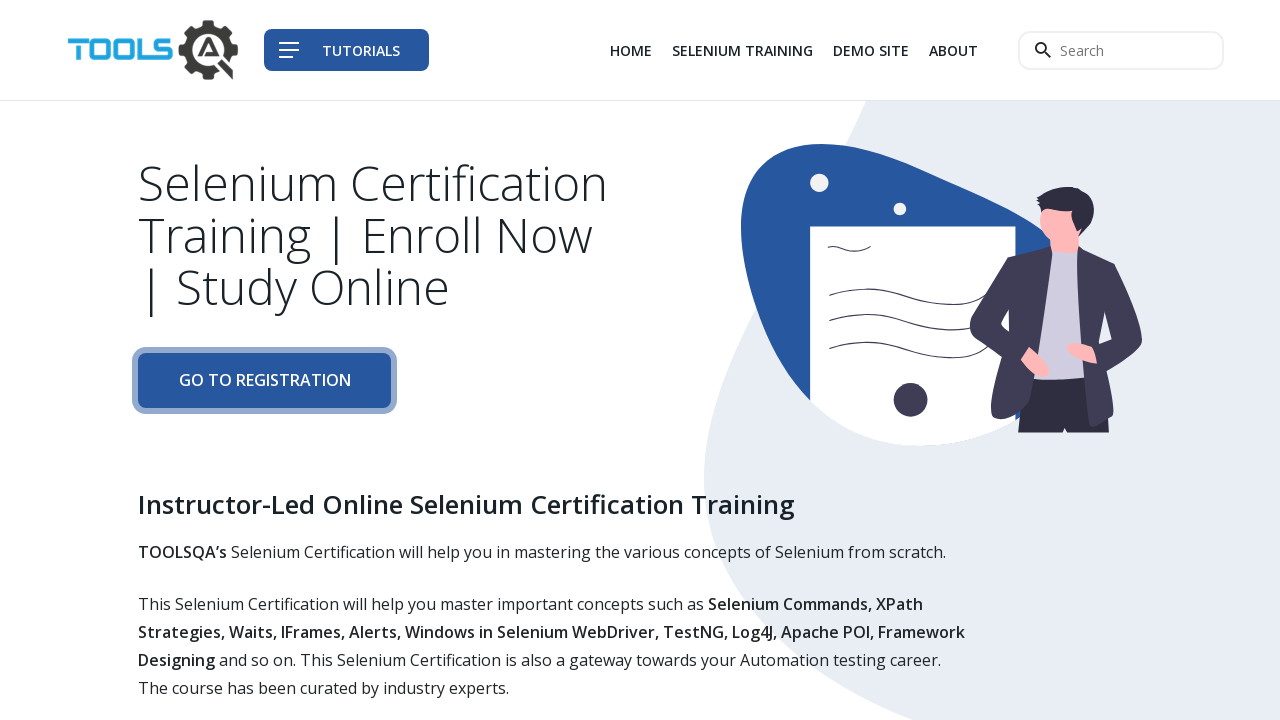

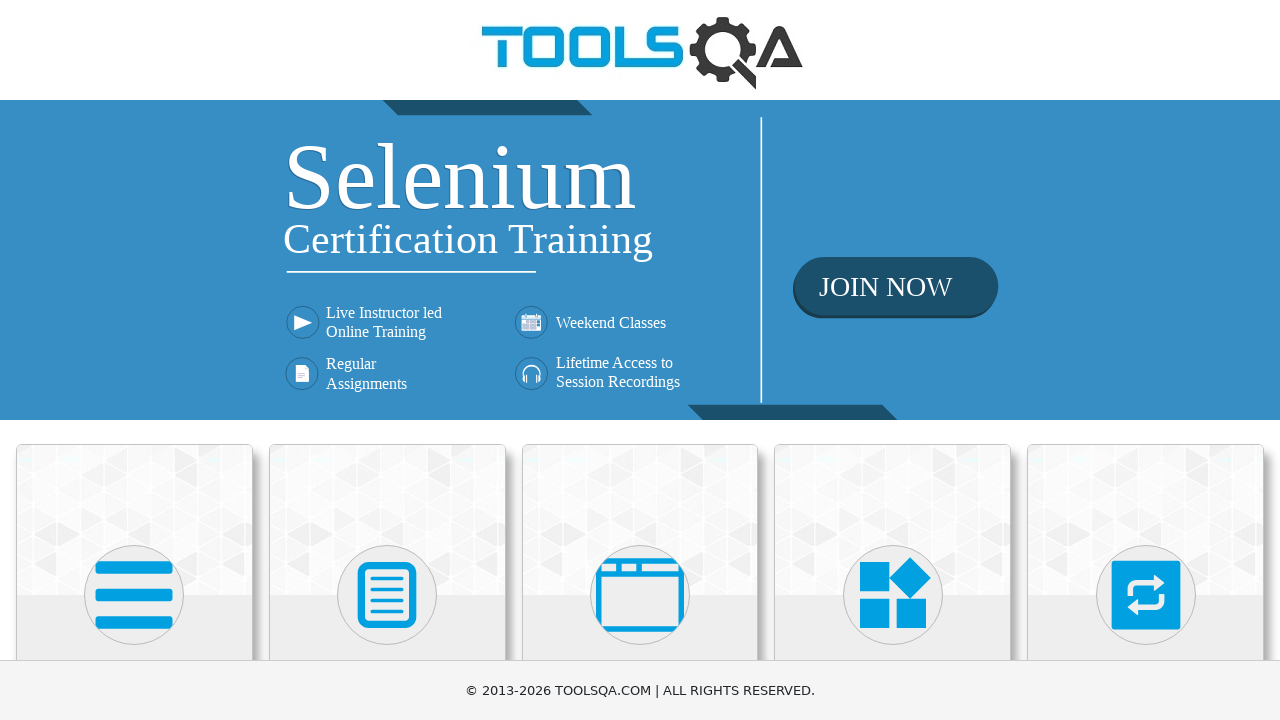